Tests an explicit wait scenario where it waits for a price element to show "100", then clicks a book button, calculates a mathematical value based on an input, fills in the answer, and submits the solution.

Starting URL: http://suninjuly.github.io/explicit_wait2.html

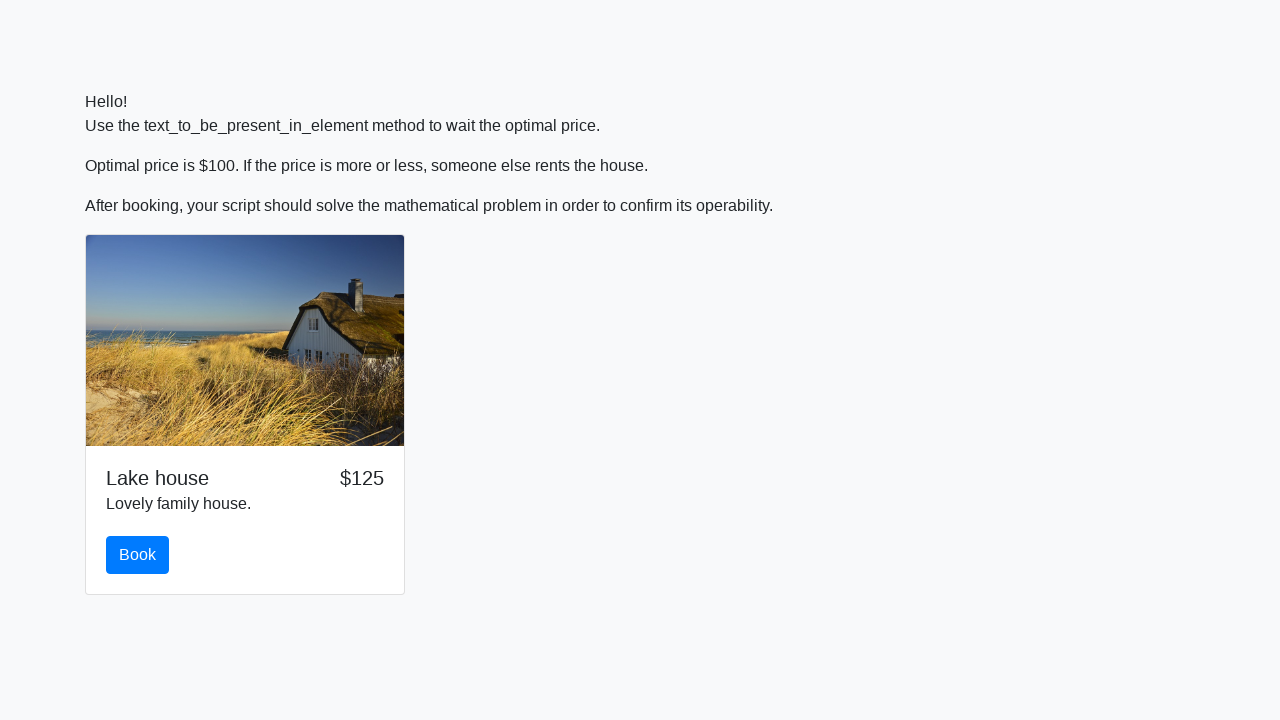

Waited for price element to display '100'
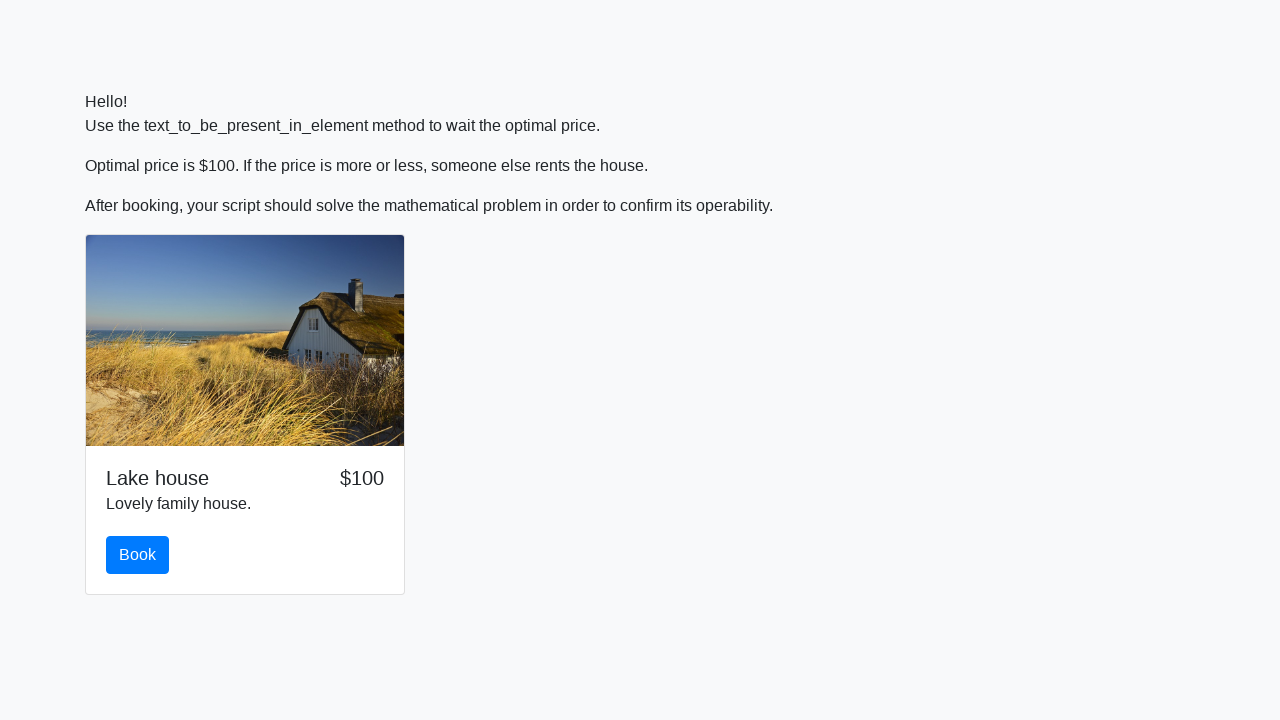

Clicked the book button at (138, 555) on #book
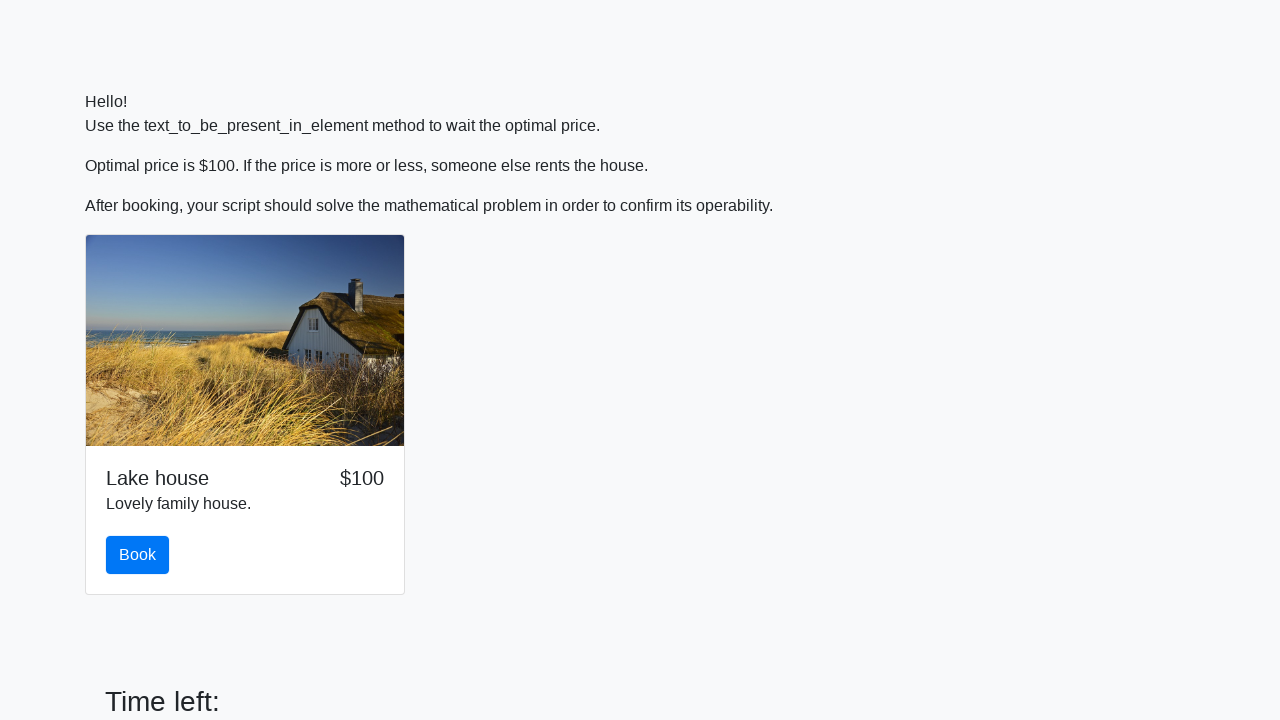

Retrieved input value for calculation: 496
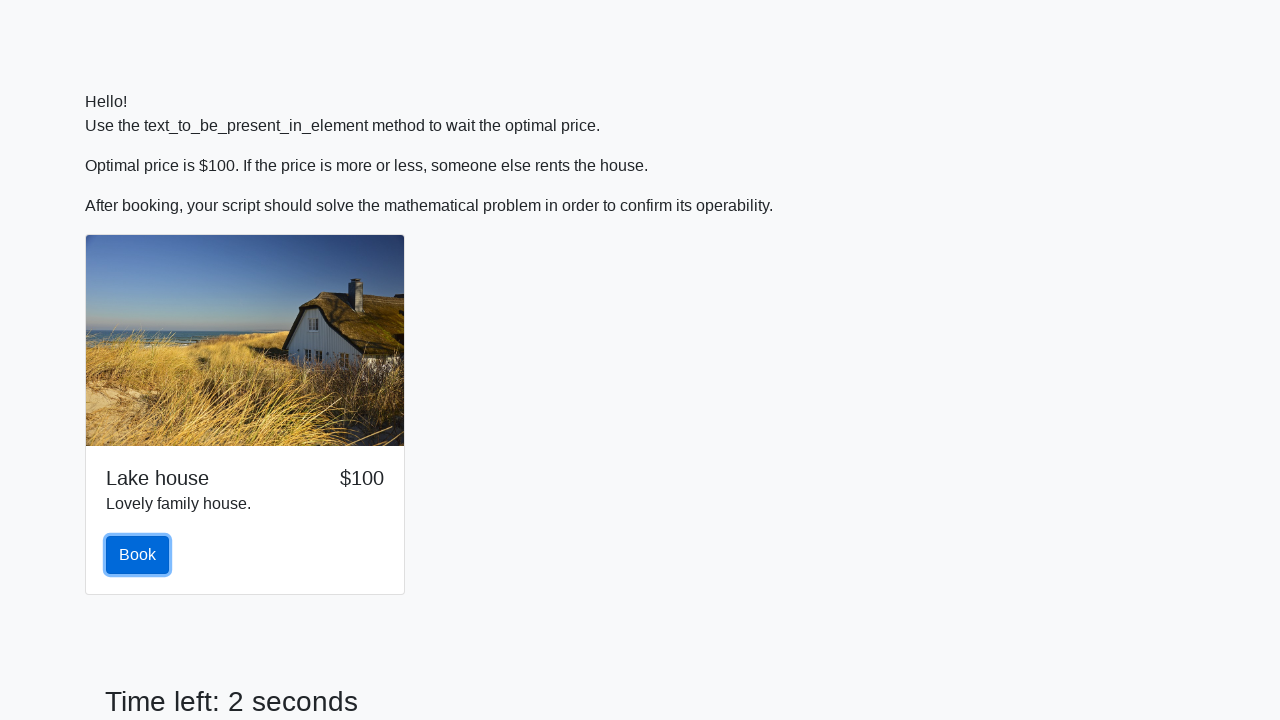

Calculated mathematical solution: 1.4719488352935506
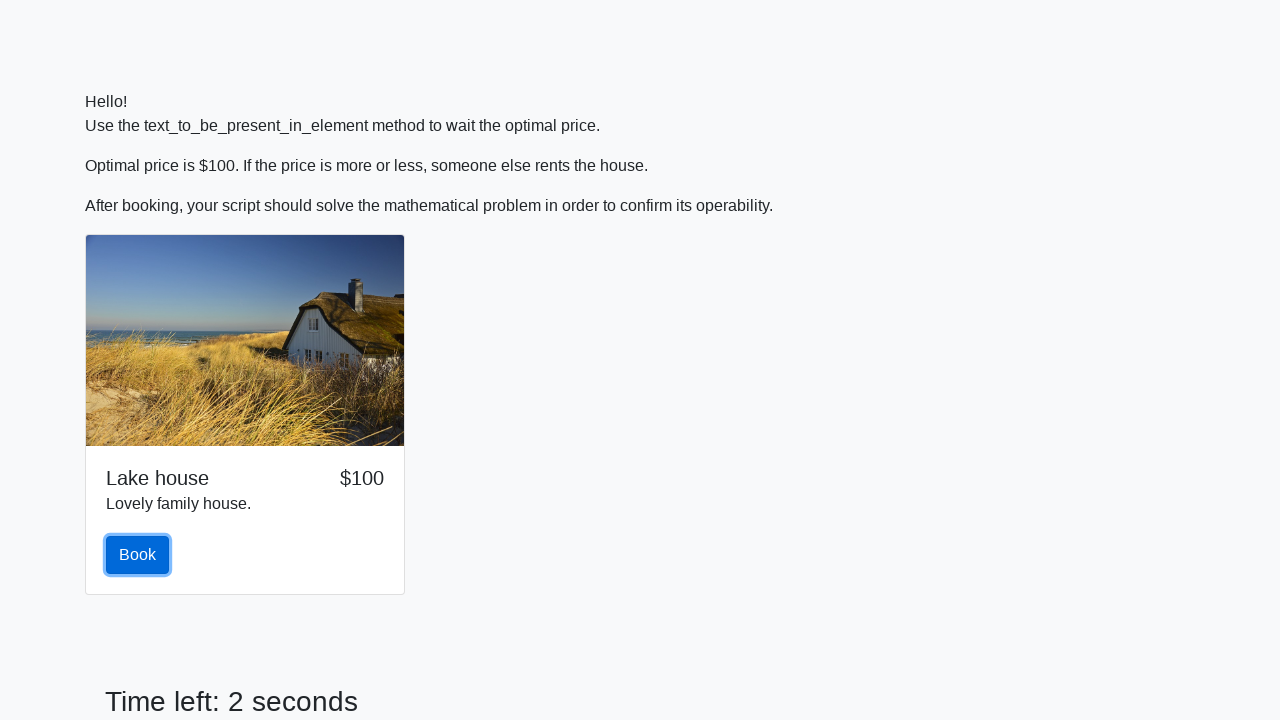

Filled answer field with calculated value on #answer
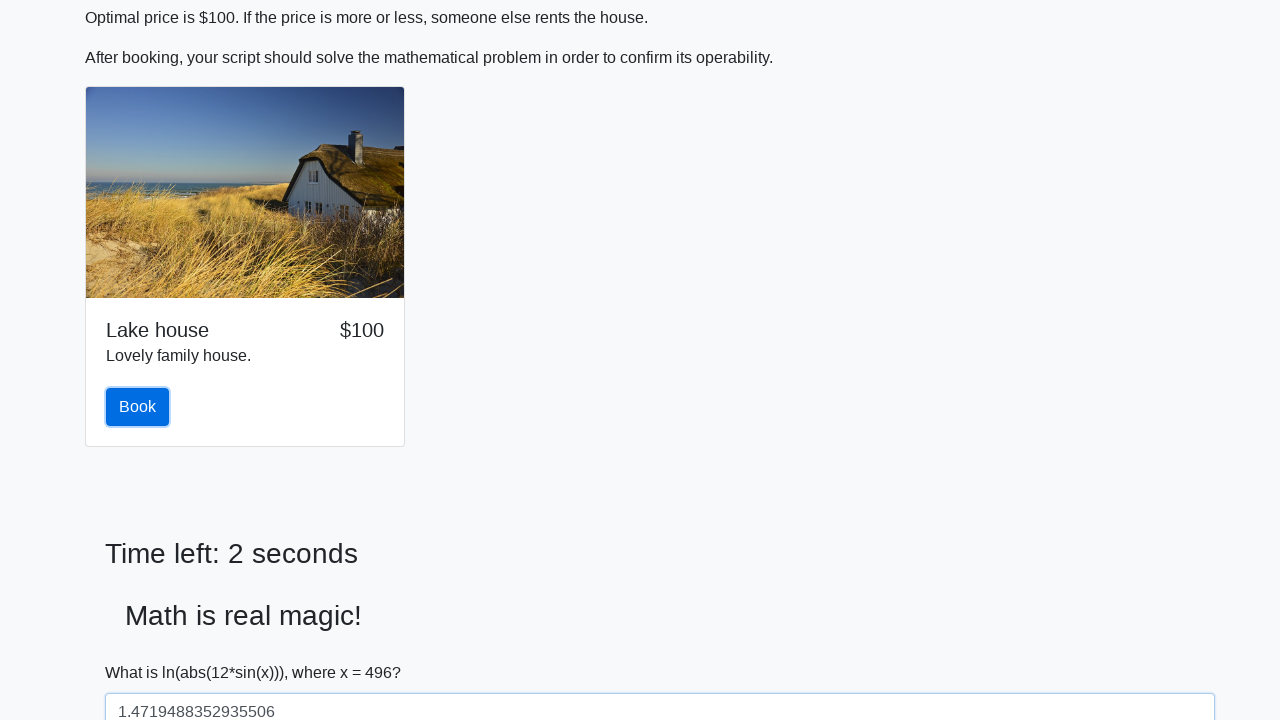

Clicked solve button to submit the solution at (143, 651) on #solve
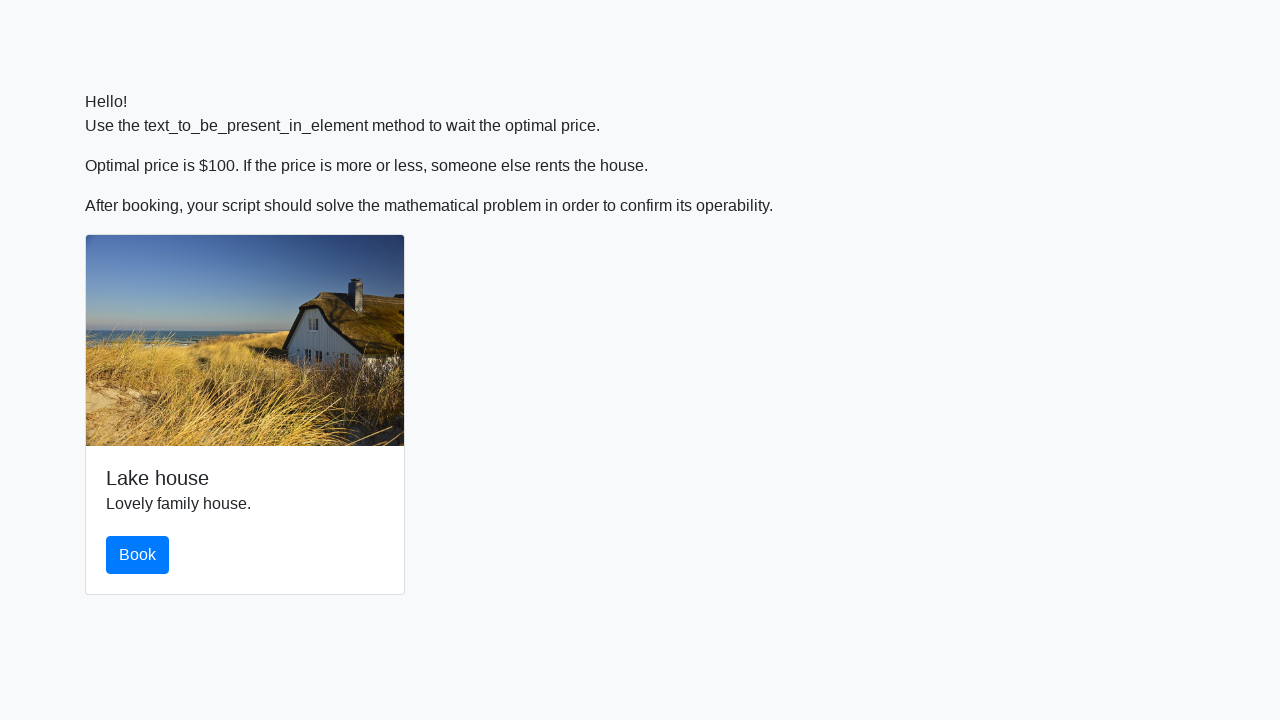

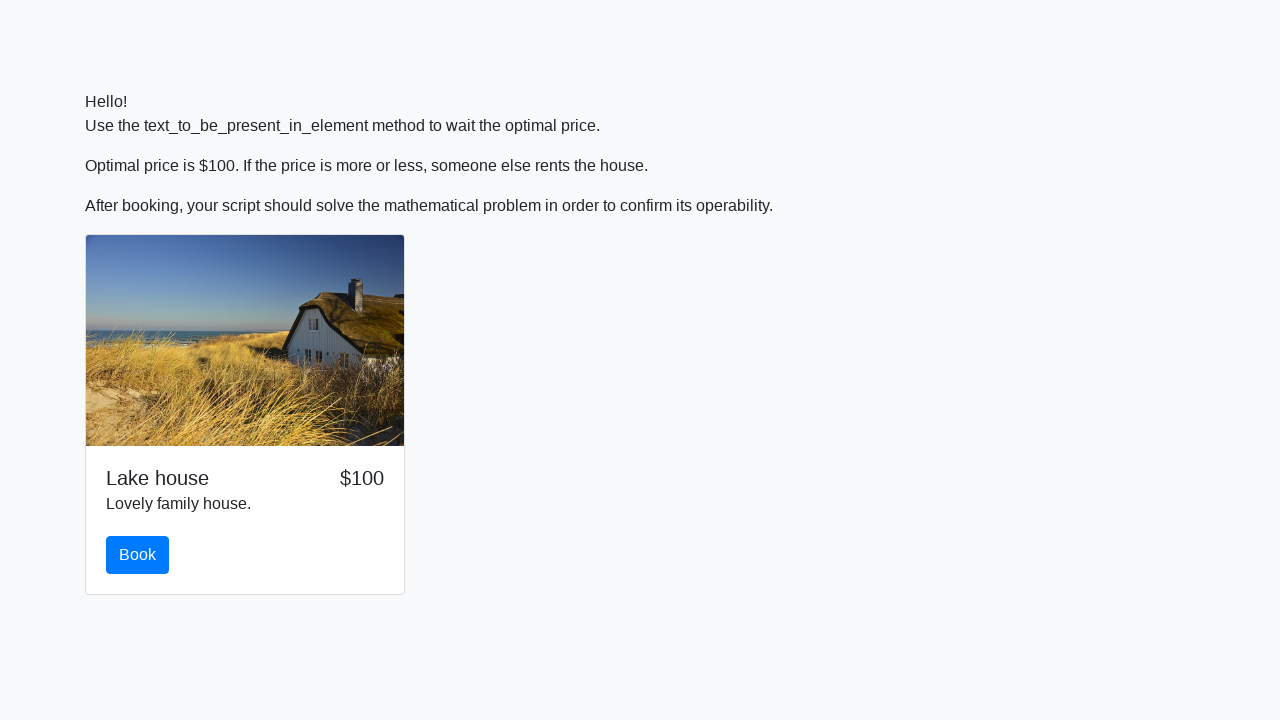